Tests Angular Syncfusion dropdown by selecting different sports (Basketball, Badminton, Golf) and verifying the selection.

Starting URL: https://ej2.syncfusion.com/angular/demos/?_ga=2.262049992.437420821.1575083417-524628264.1575083417#/material/drop-down-list/data-binding

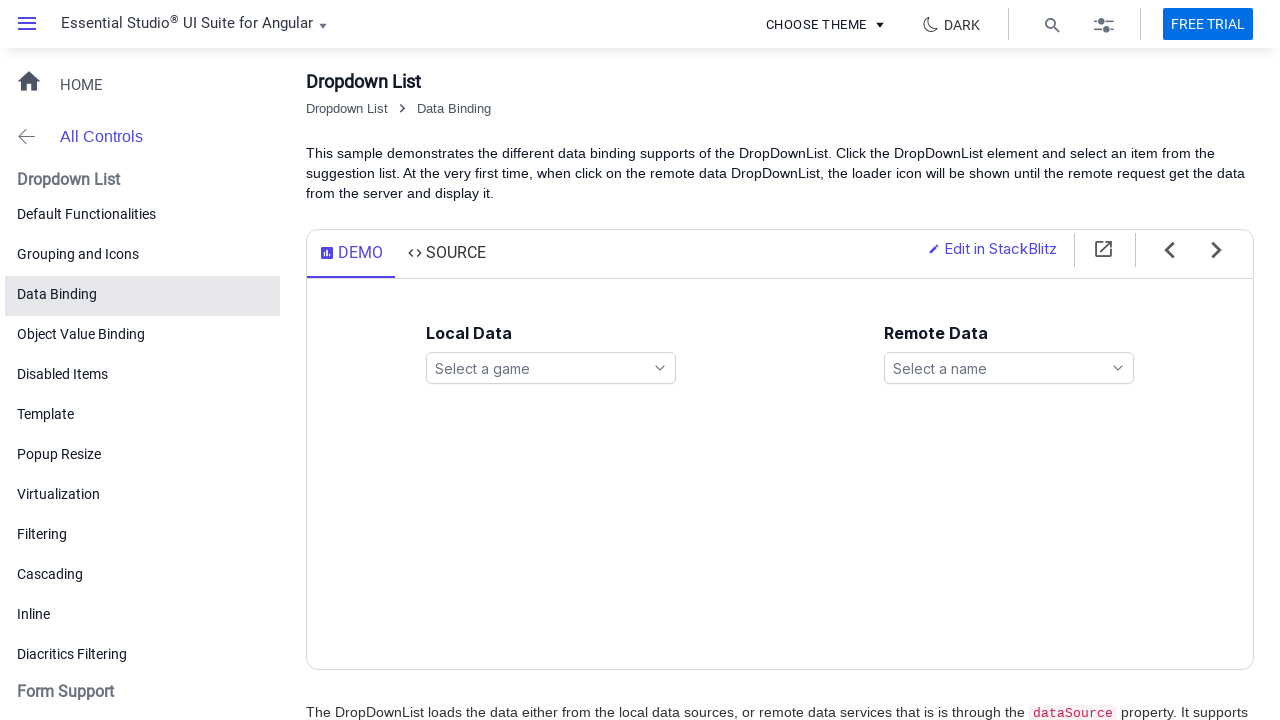

Waited for Angular Syncfusion dropdown to load
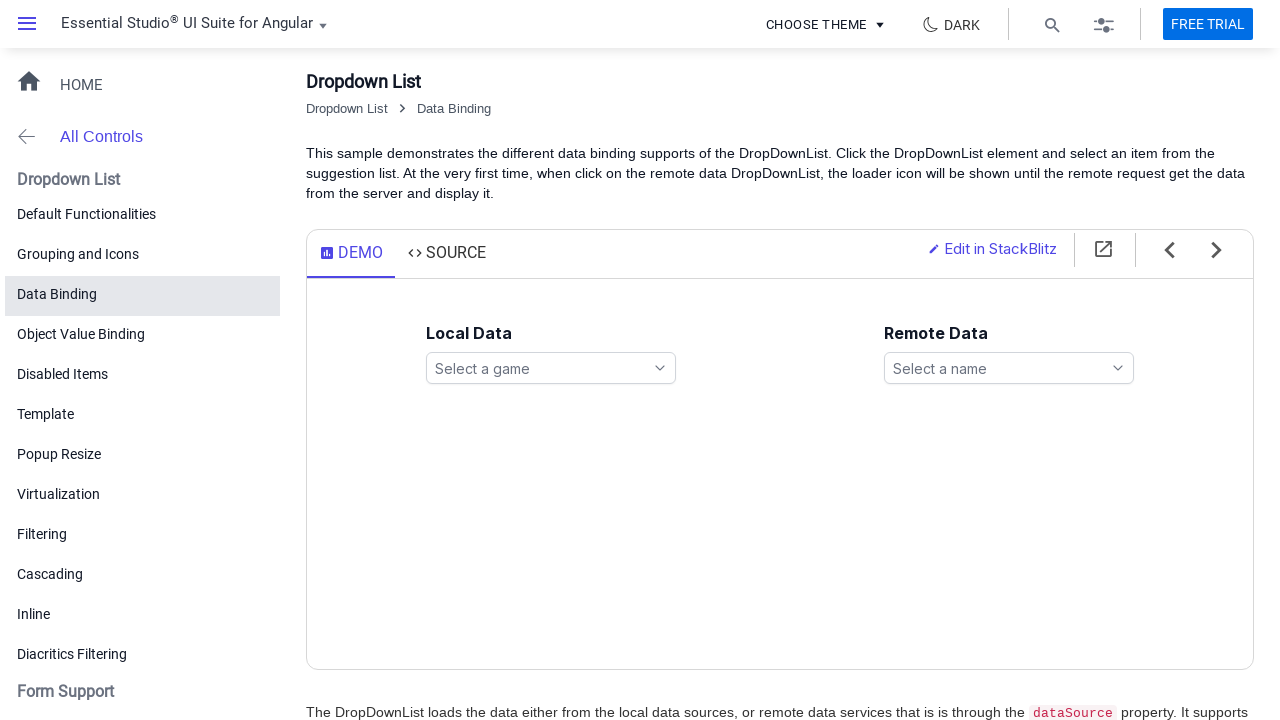

Clicked dropdown search icon to open options at (660, 368) on xpath=//ejs-dropdownlist[@id='games']//span[contains(@class,'e-search-icon')]
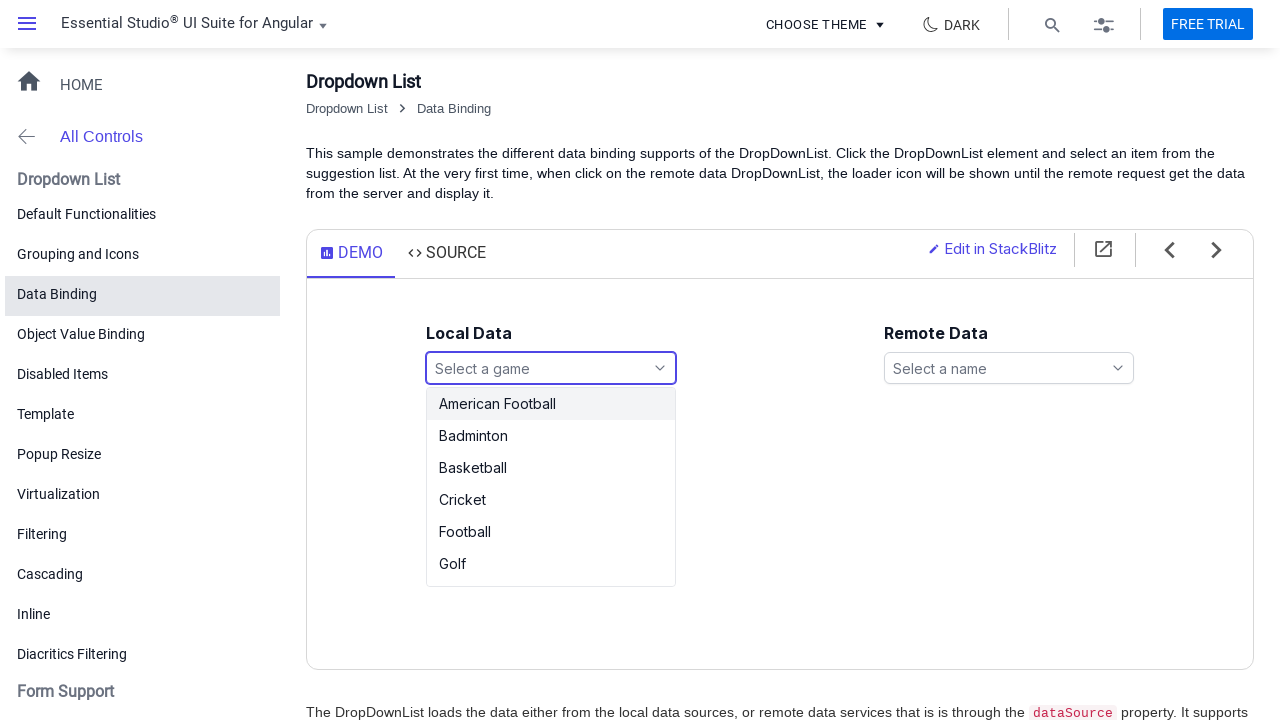

Dropdown options list loaded
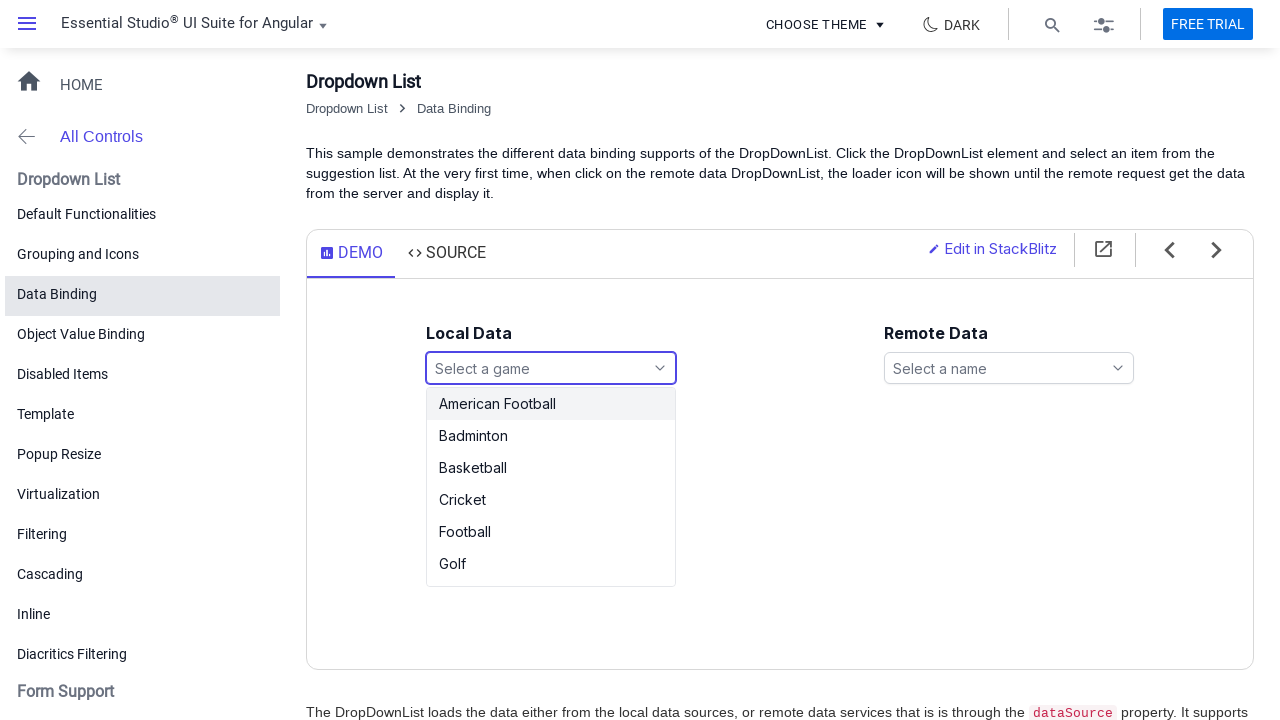

Selected 'Basketball' from dropdown at (551, 468) on xpath=//ul[@id='games_options']/li[text()='Basketball']
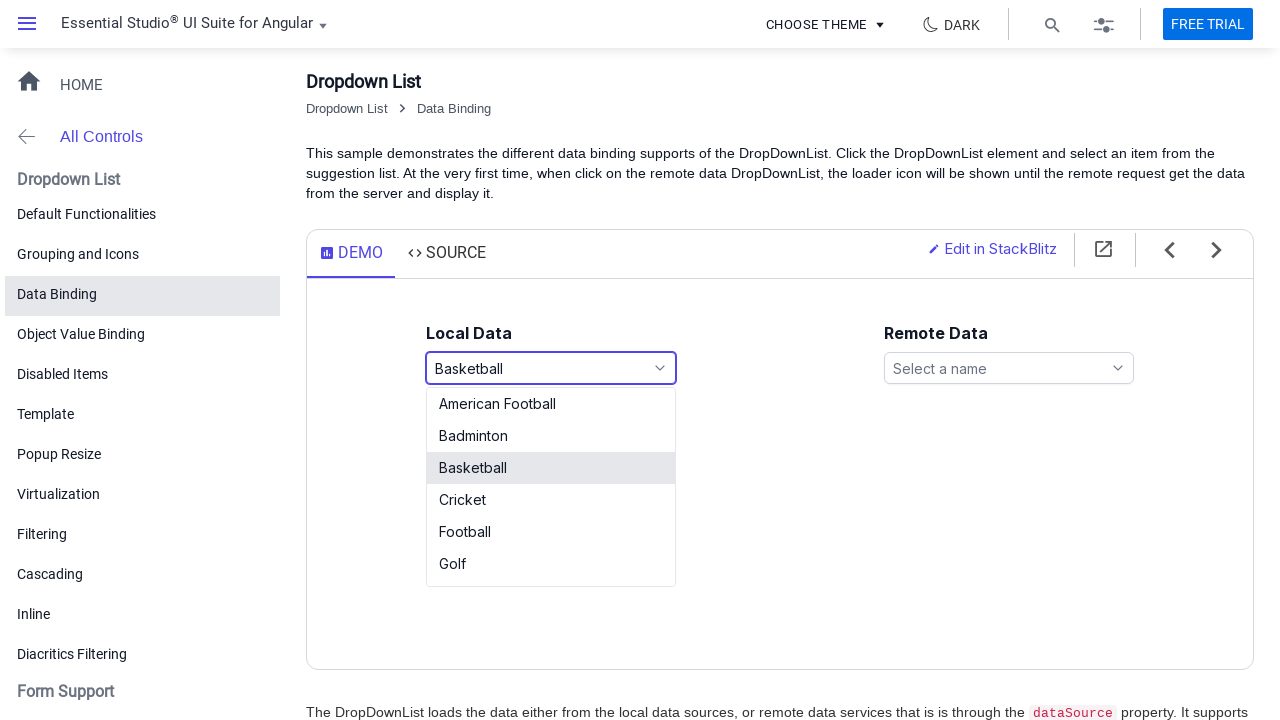

Clicked dropdown search icon to open options again at (660, 368) on xpath=//ejs-dropdownlist[@id='games']//span[contains(@class,'e-search-icon')]
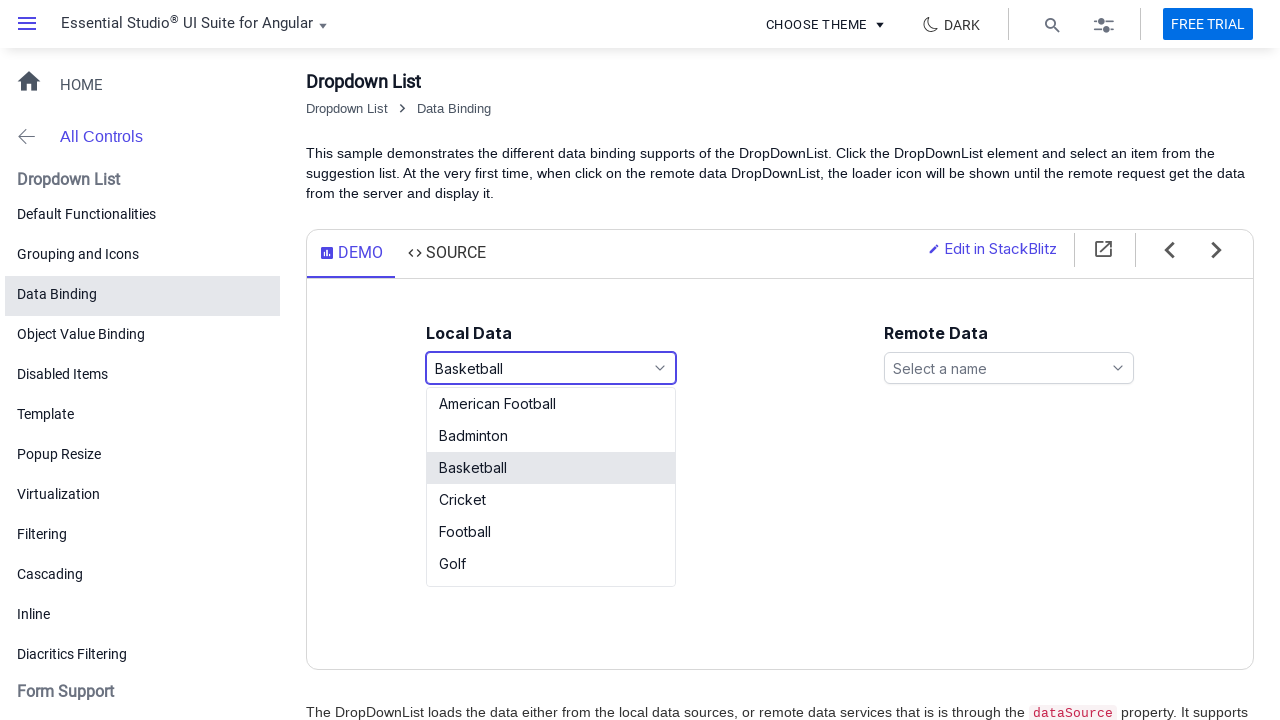

Dropdown options list loaded again
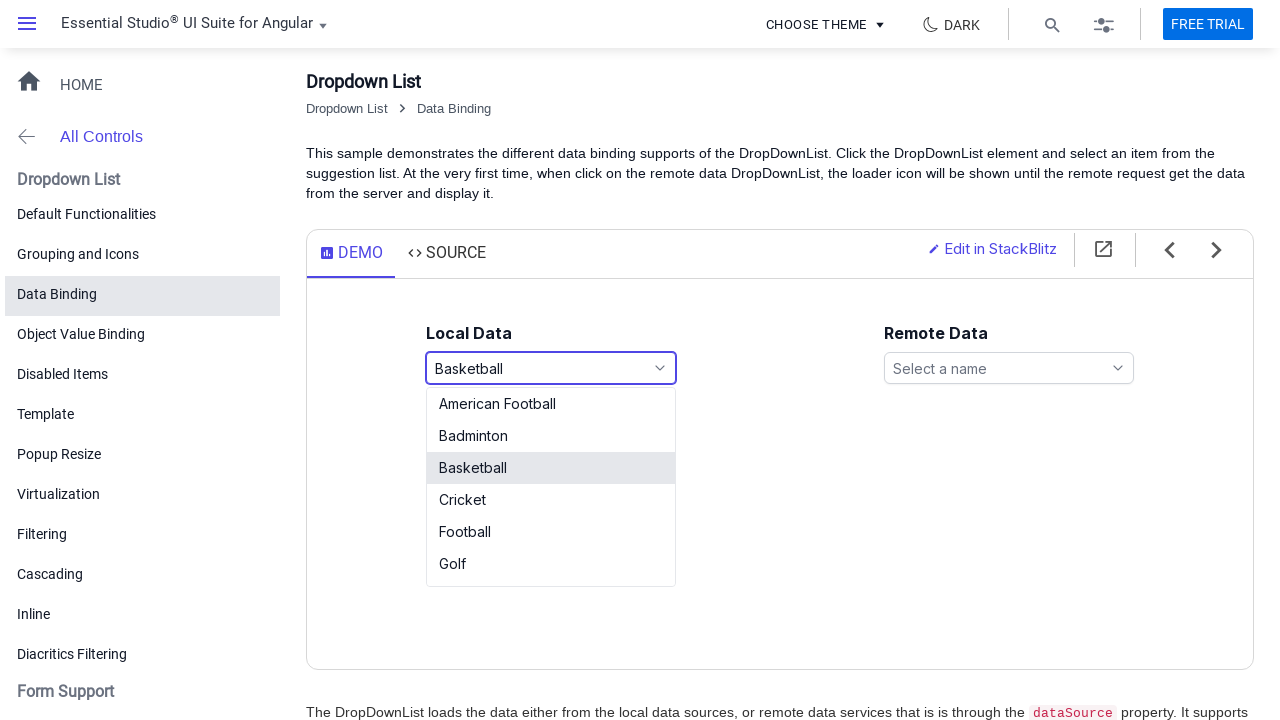

Selected 'Badminton' from dropdown at (551, 436) on xpath=//ul[@id='games_options']/li[text()='Badminton']
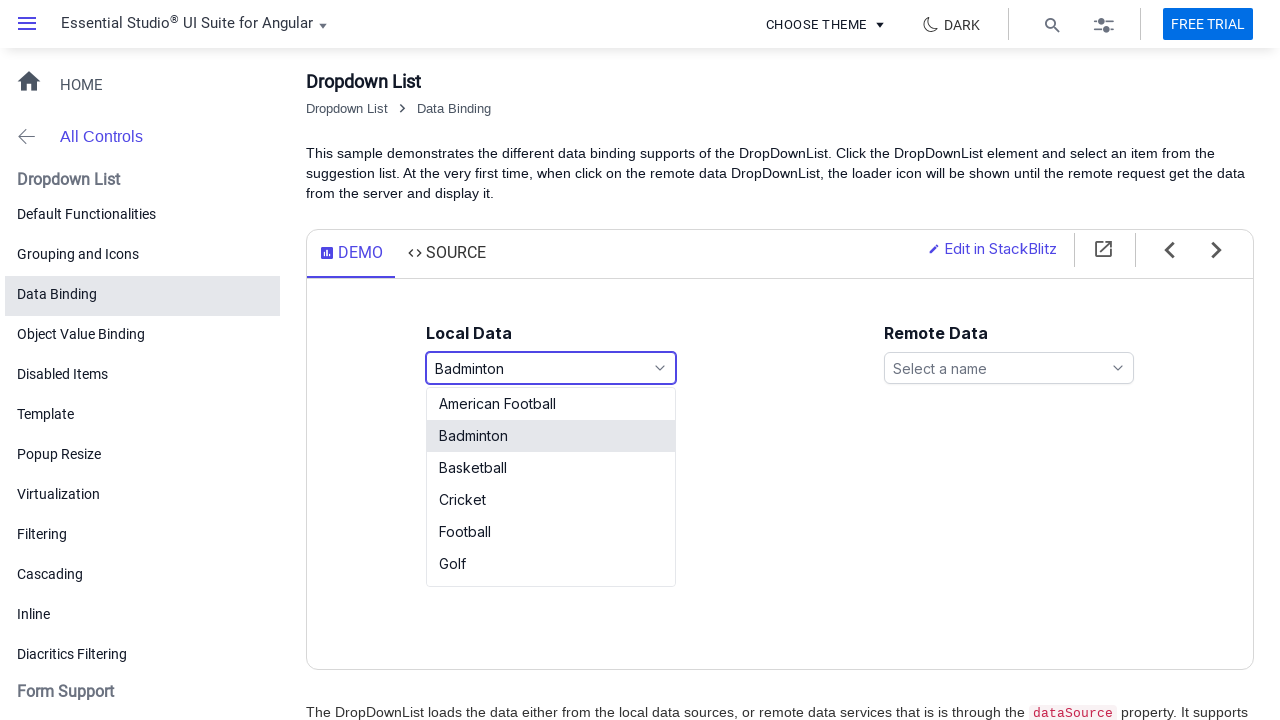

Clicked dropdown search icon to open options once more at (660, 368) on xpath=//ejs-dropdownlist[@id='games']//span[contains(@class,'e-search-icon')]
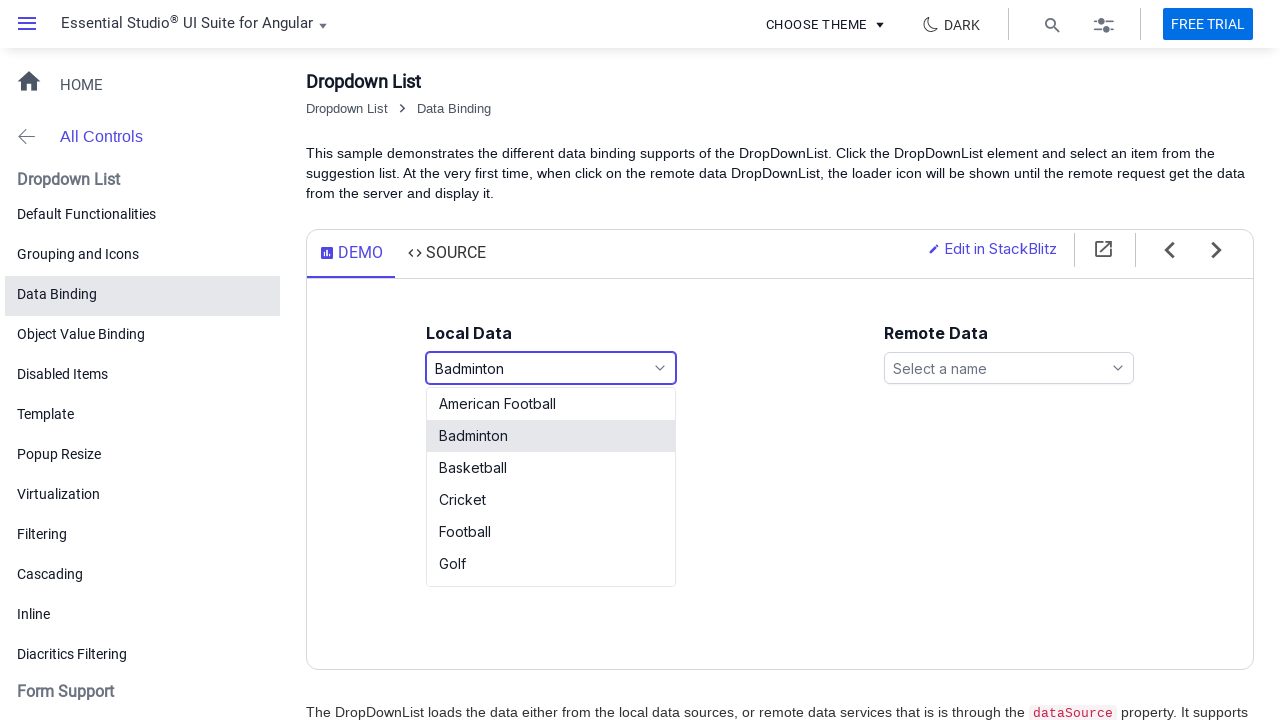

Dropdown options list loaded for final selection
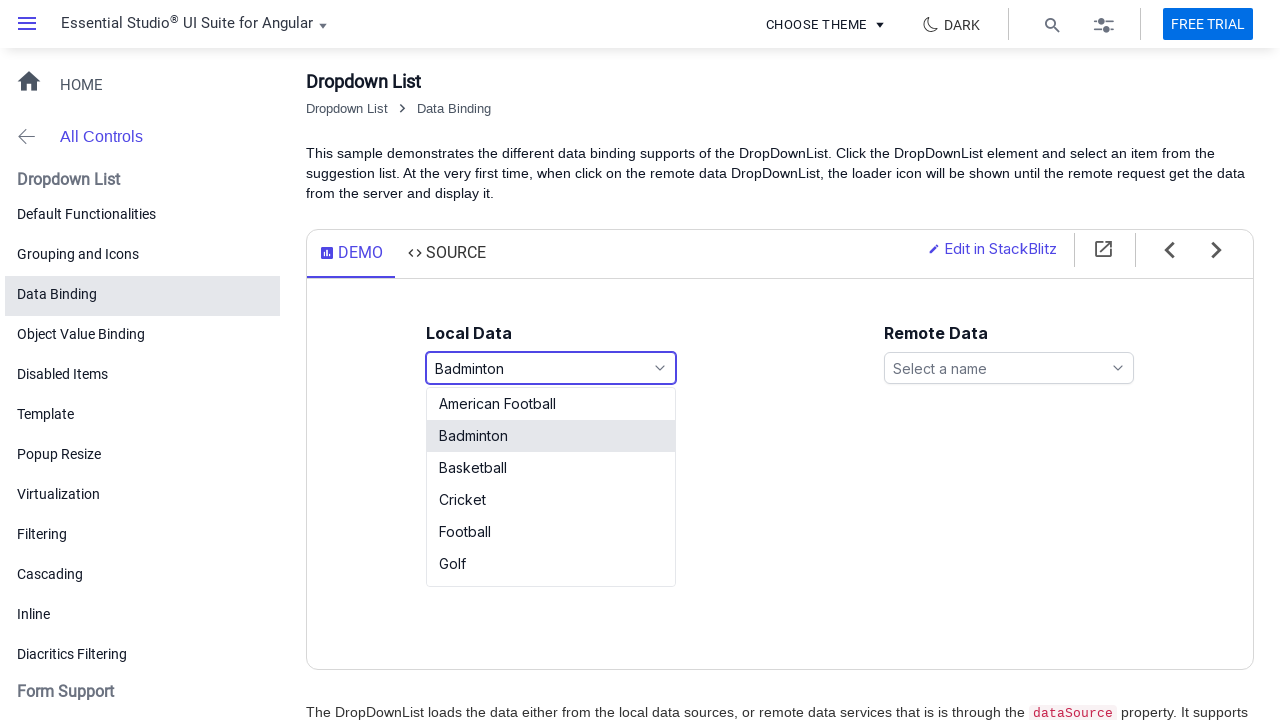

Selected 'Golf' from dropdown at (551, 564) on xpath=//ul[@id='games_options']/li[text()='Golf']
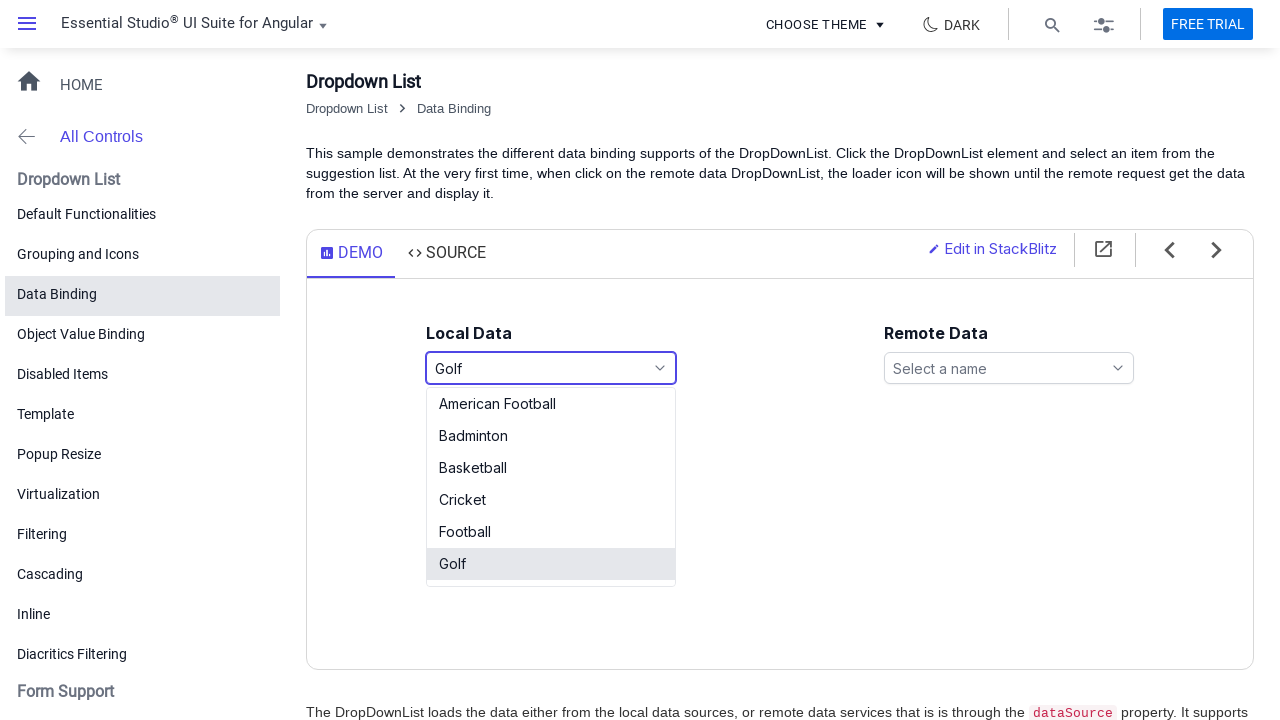

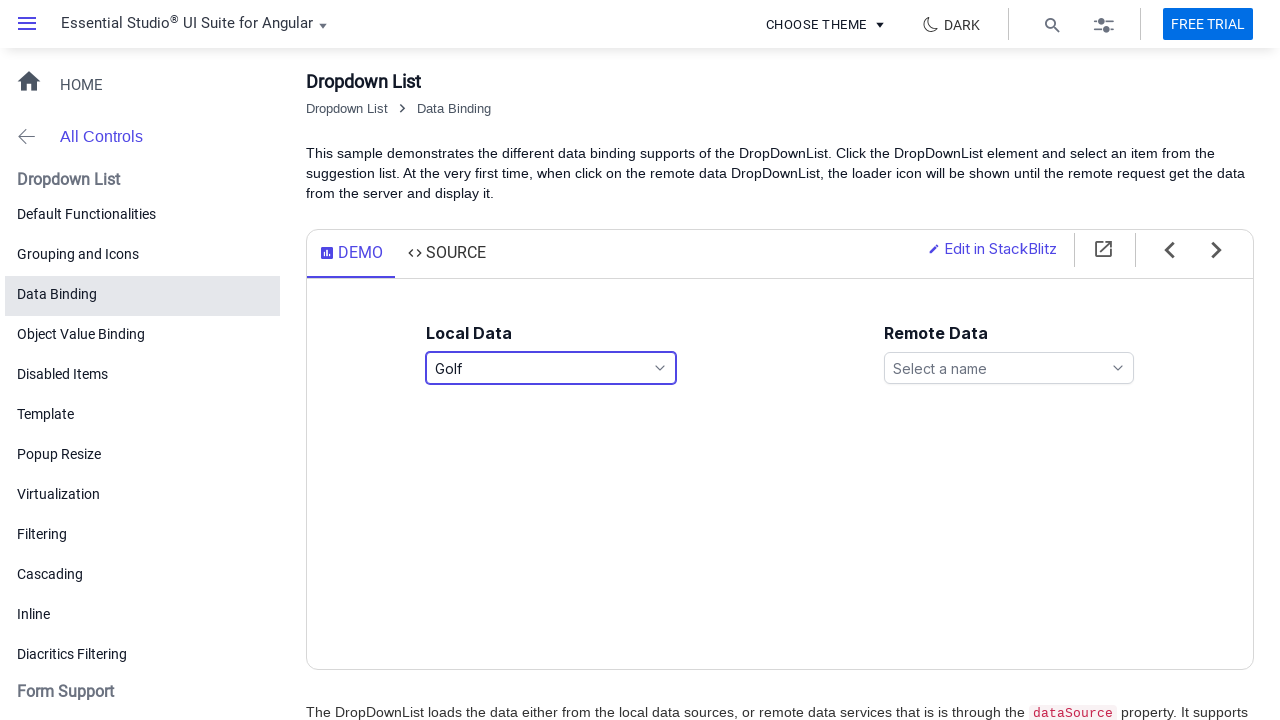